Tests element visibility by checking that some elements are visible and others are hidden.

Starting URL: http://guinea-pig.webdriver.io/

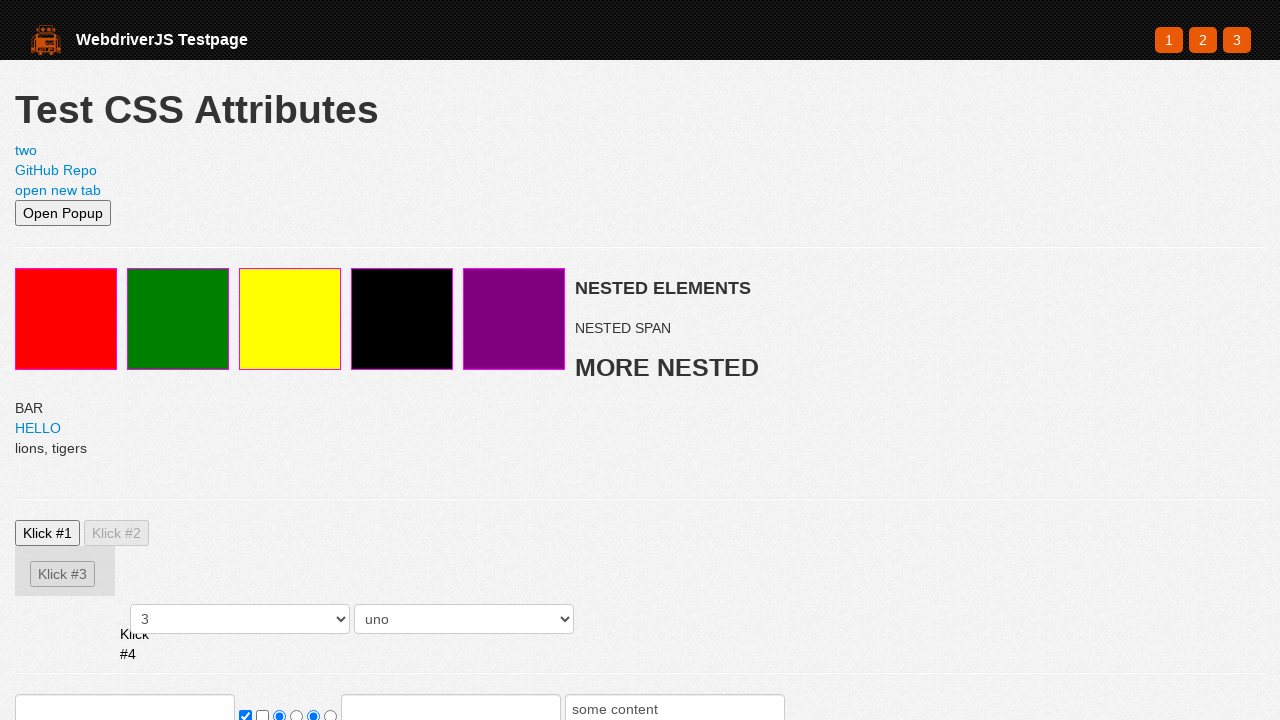

Navigated to guinea-pig.webdriver.io
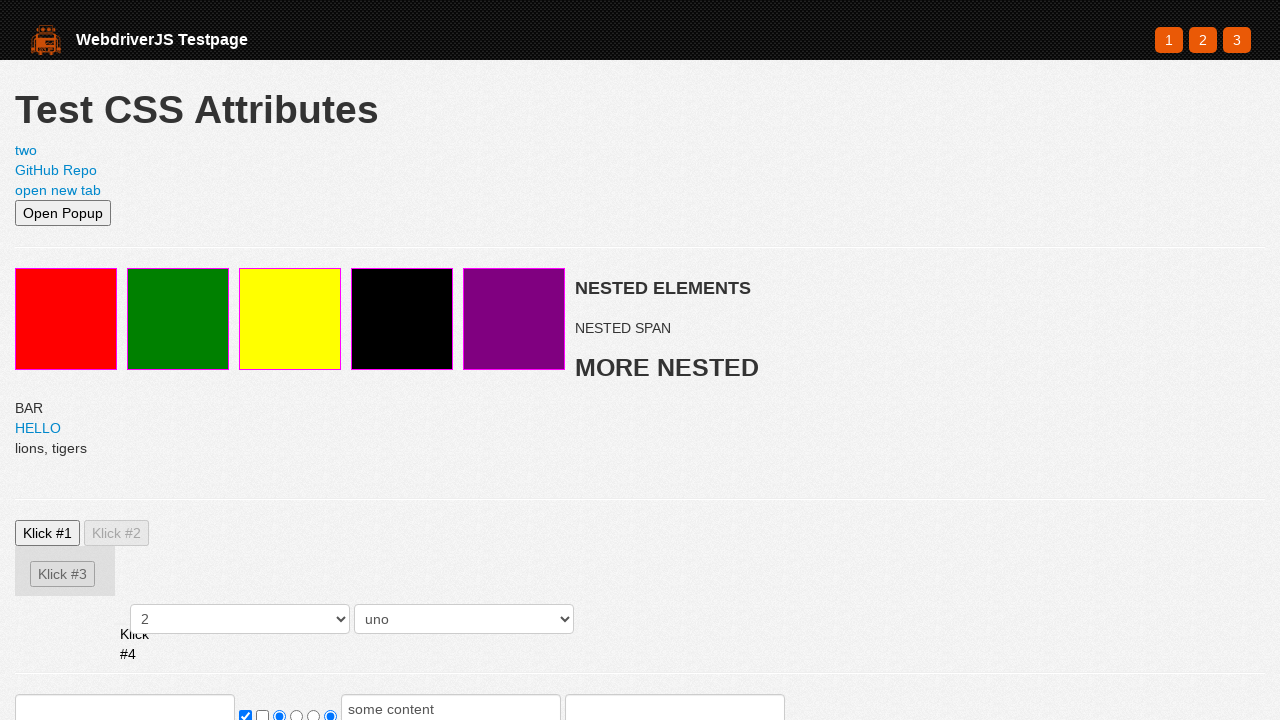

Verified .btn1 element is visible
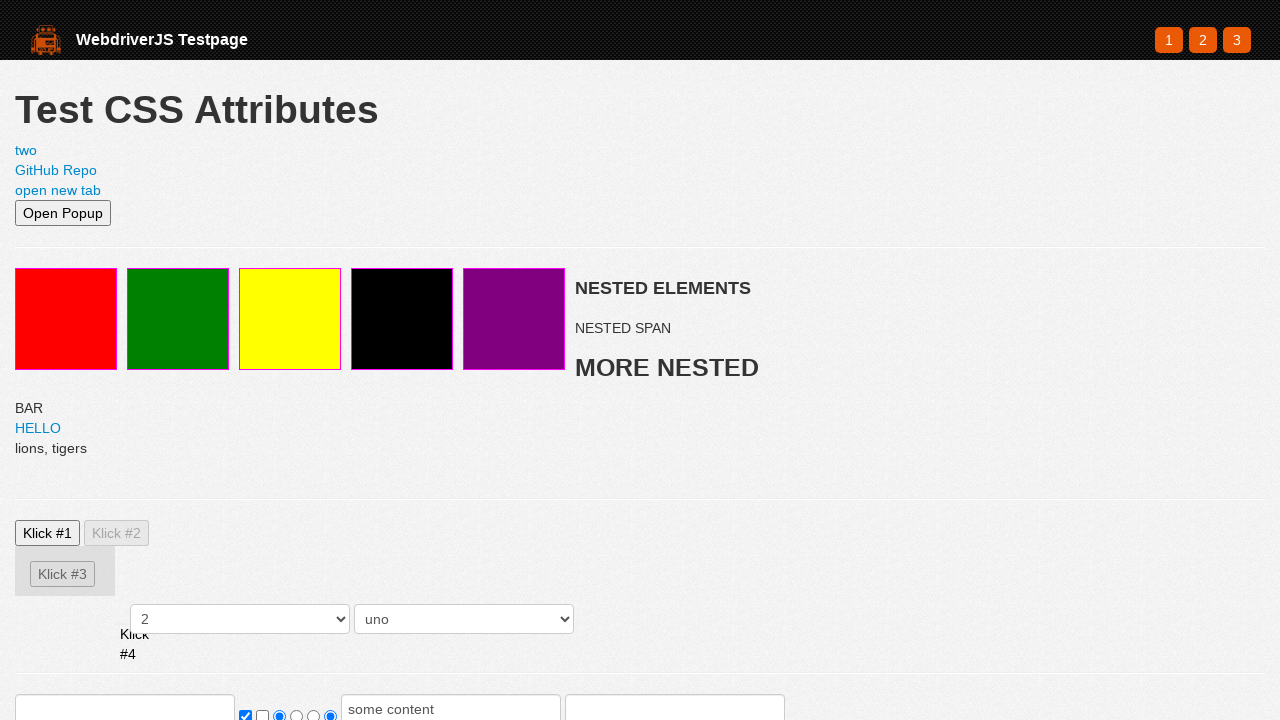

Verified .btn1_clicked element is hidden
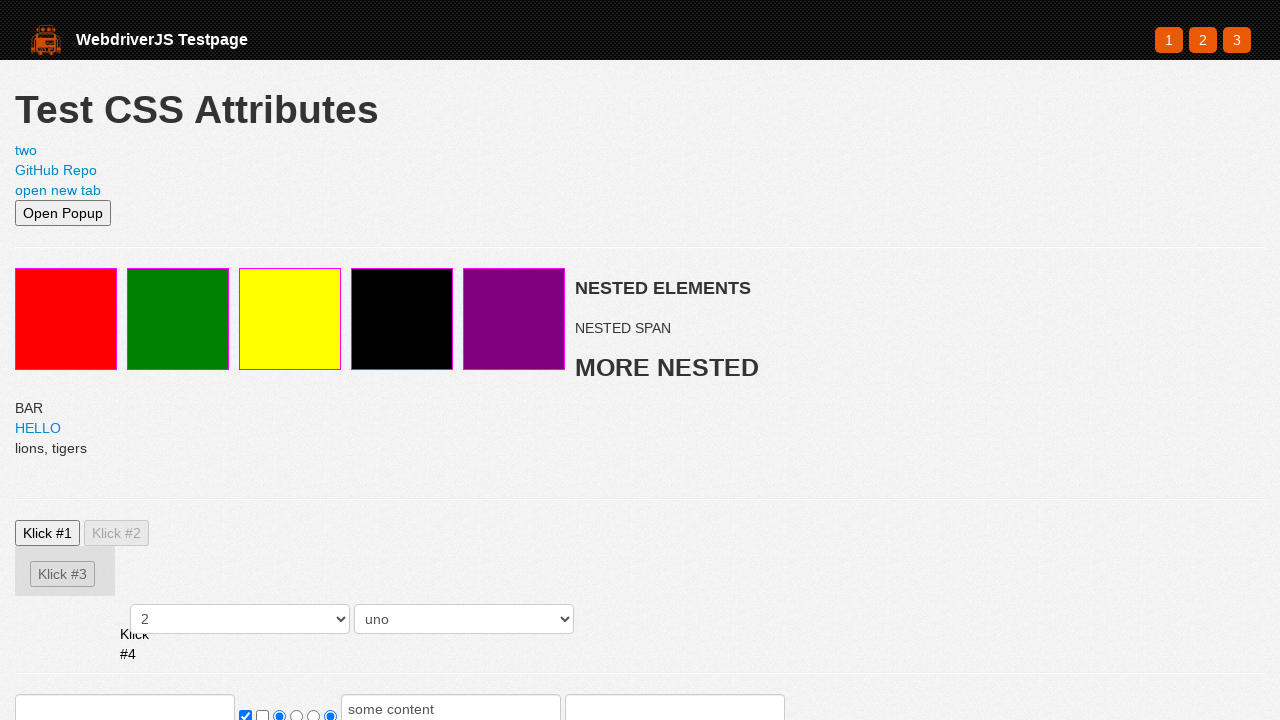

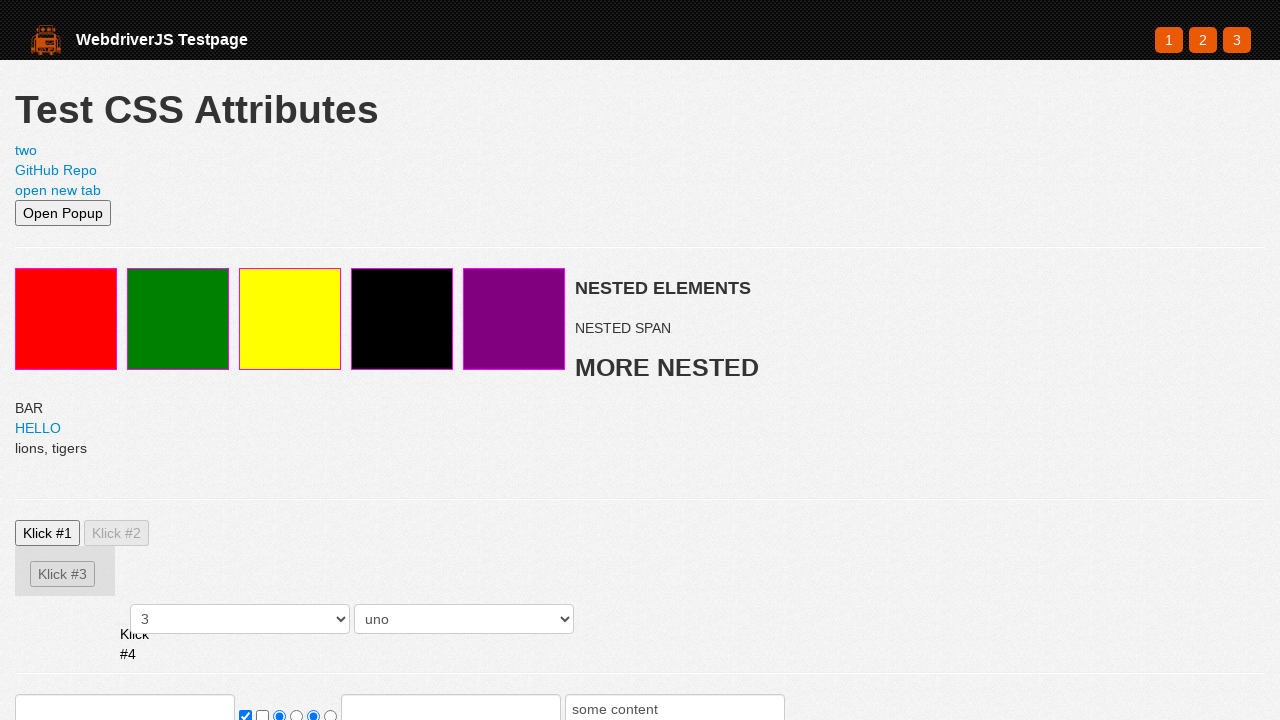